Tests dynamic loading page with more wait time, clicking start button and verifying text appears

Starting URL: https://automationfc.github.io/dynamic-loading/

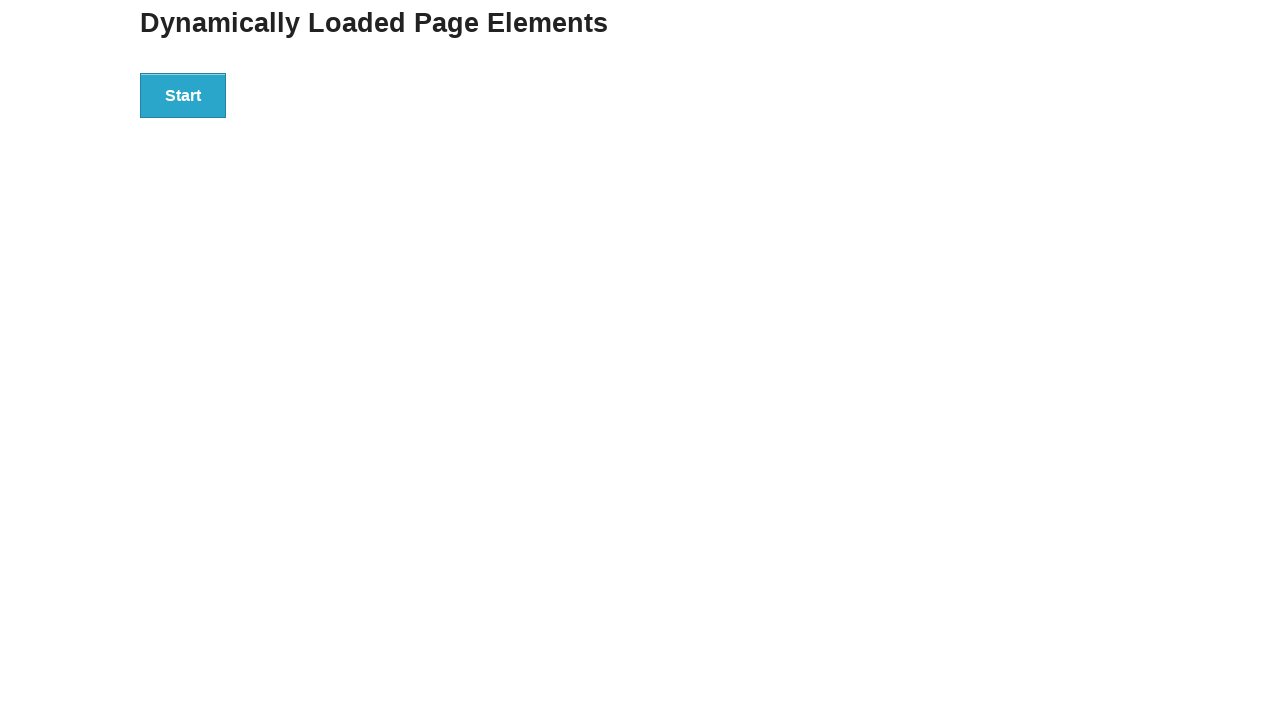

Navigated to dynamic loading page
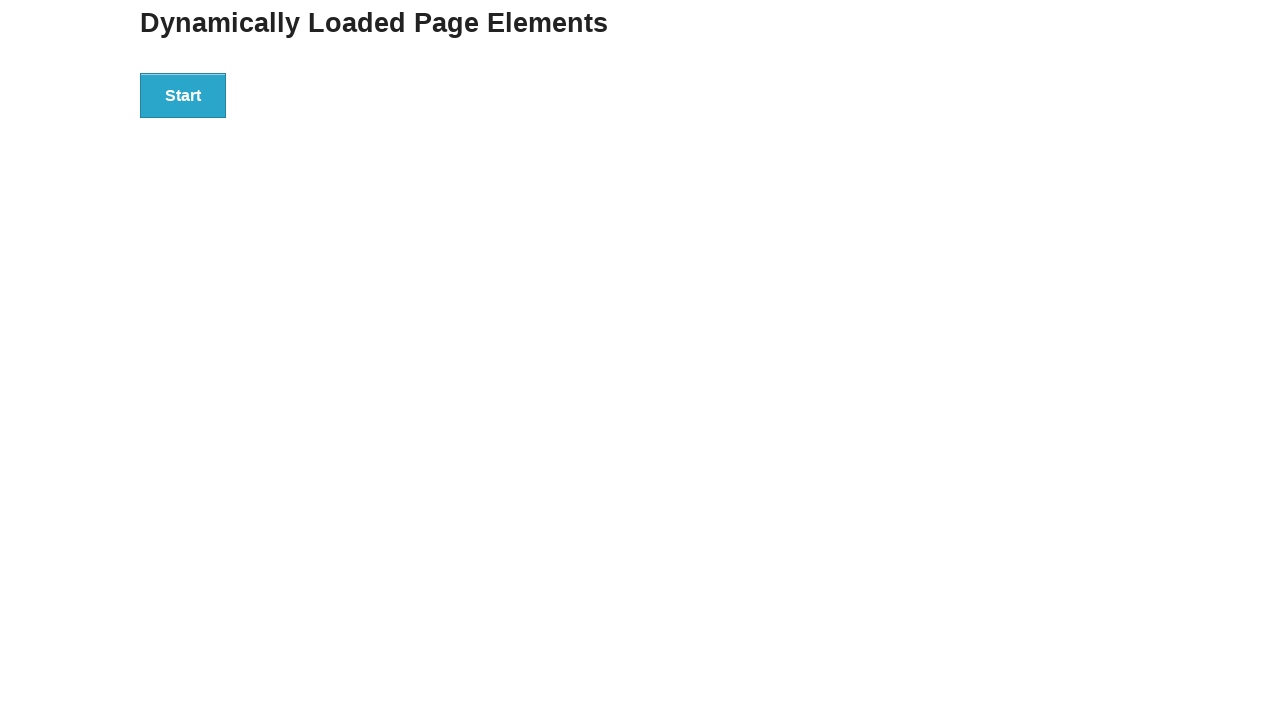

Clicked start button at (183, 95) on div#start>button
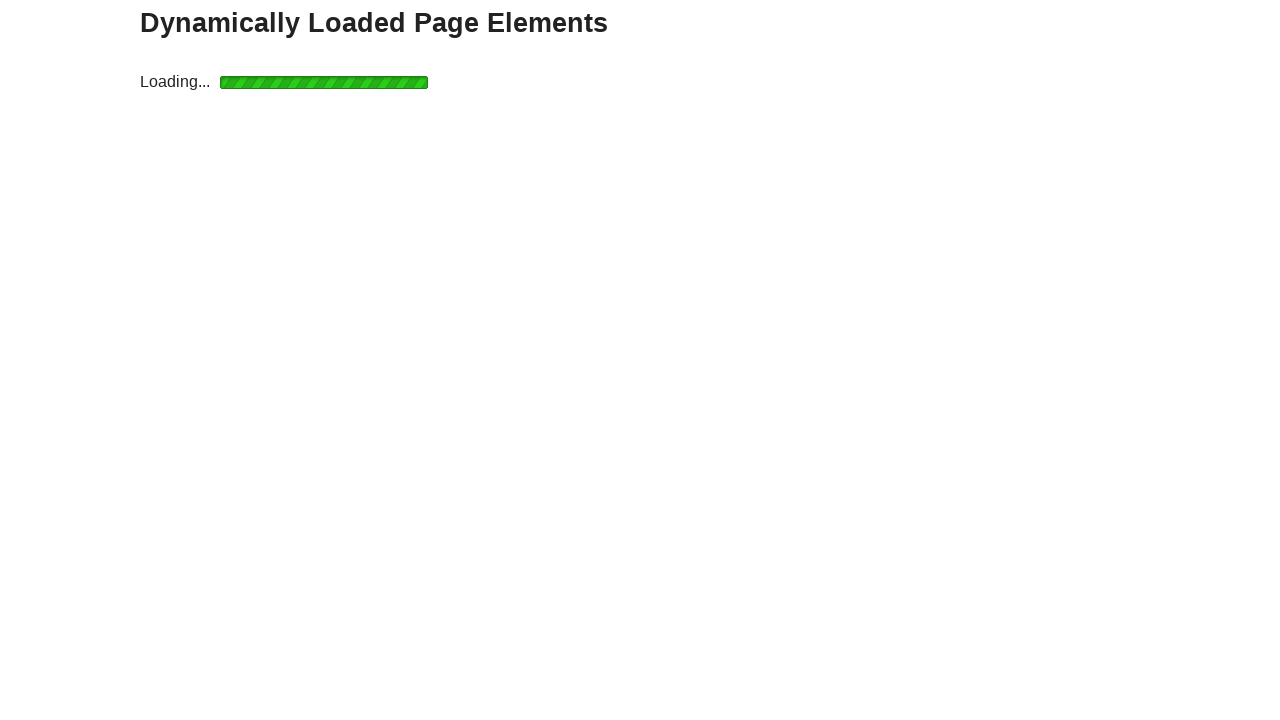

Waited for finish text element to appear (50 second timeout)
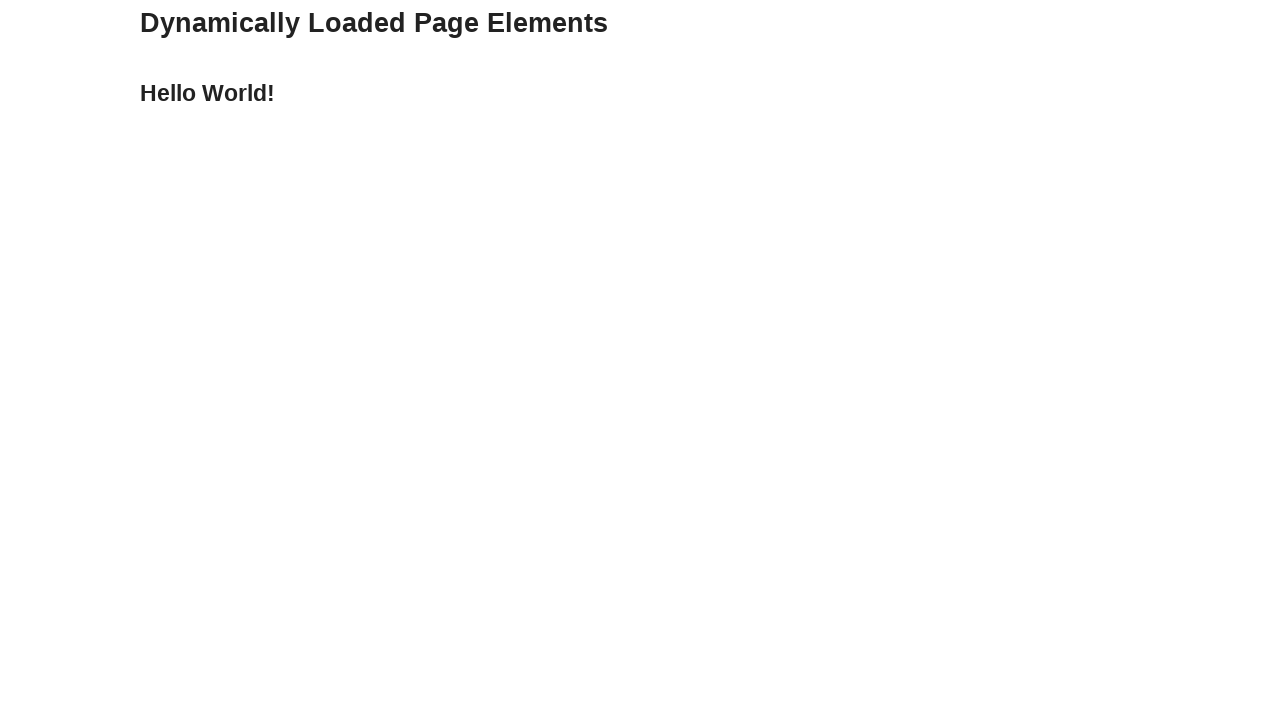

Verified that finish text displays 'Hello World!'
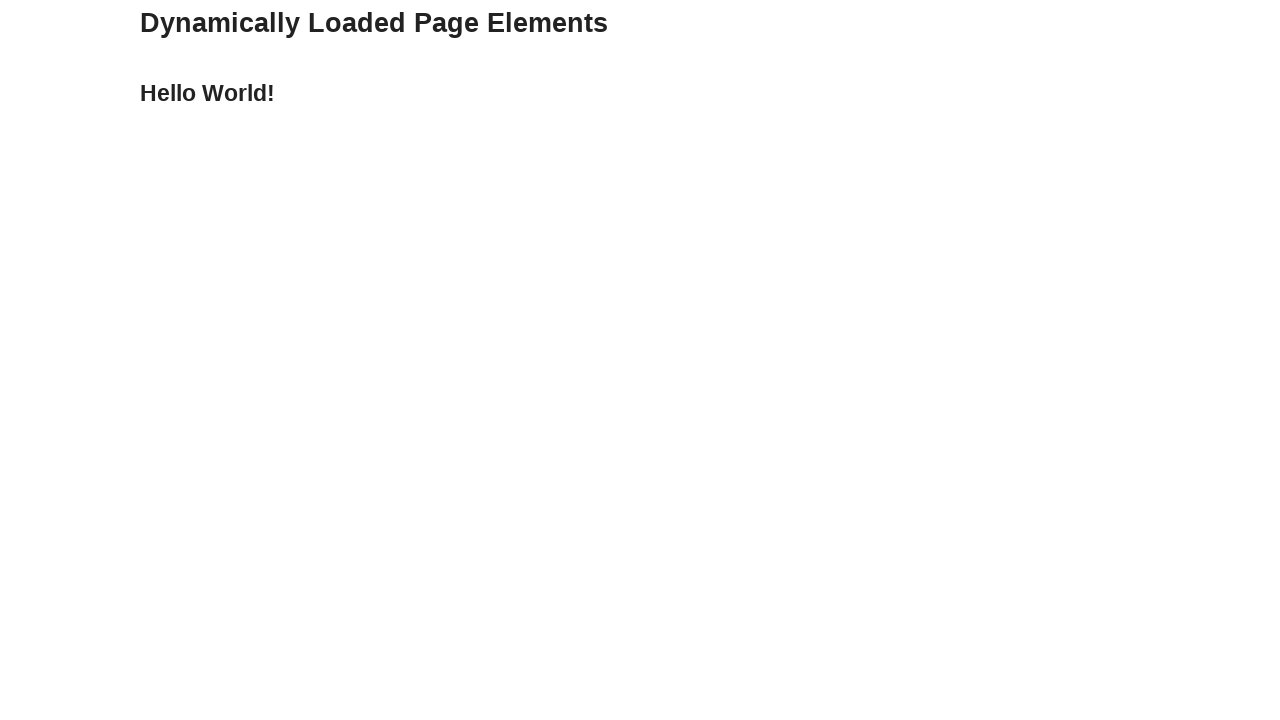

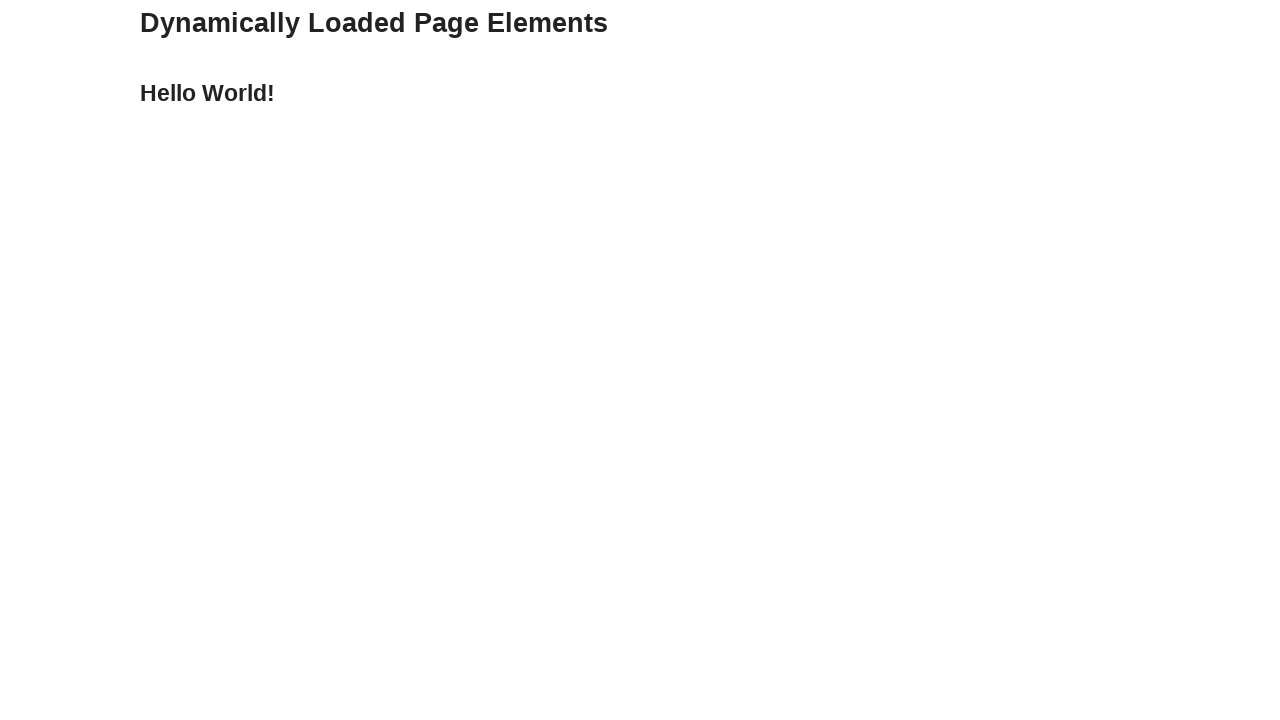